Tests that filling only the login field and clicking create shows a validation error for missing password

Starting URL: https://iwebnal.github.io/qasandbox/

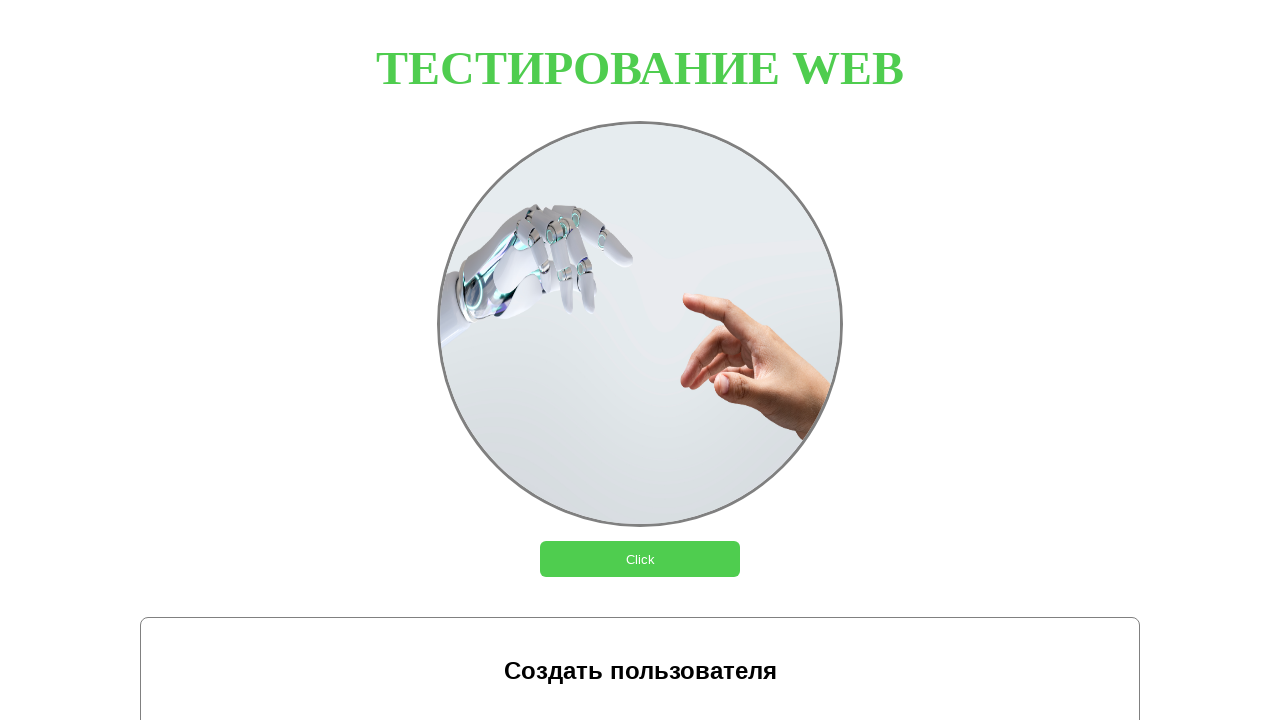

Filled login field with 'testLogin' on #login
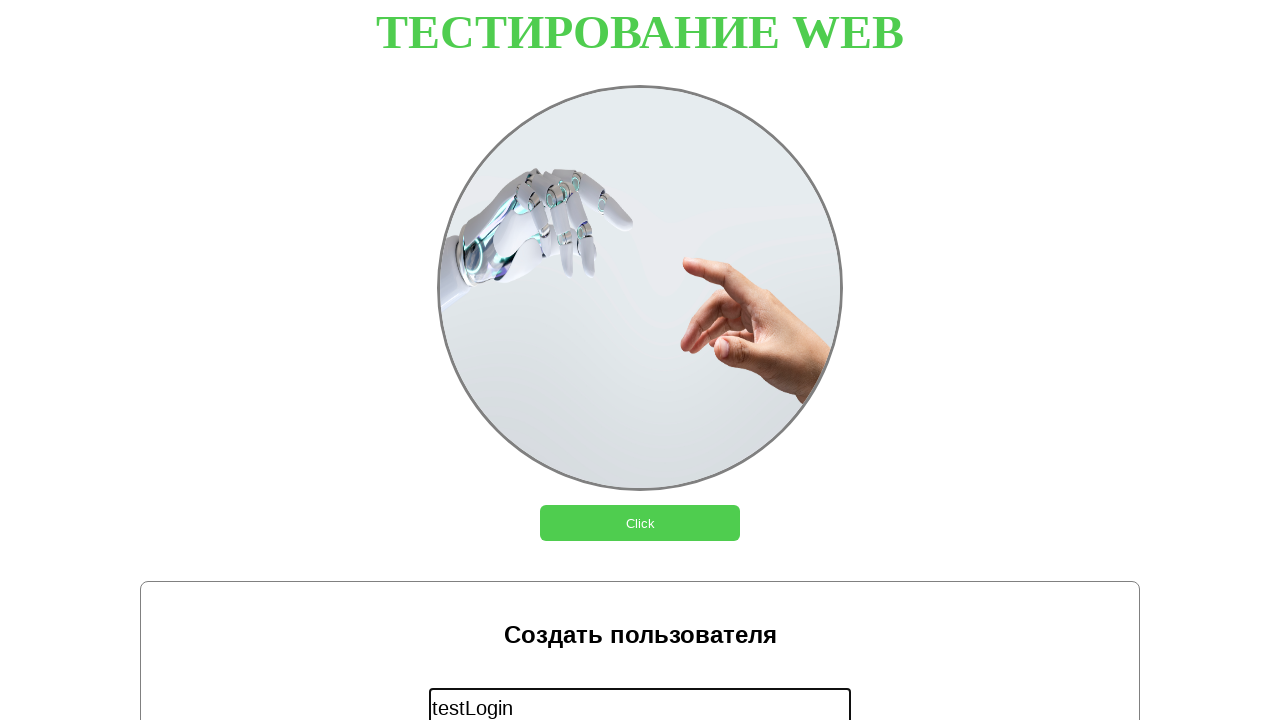

Clicked 'Создать' (Create) button at (640, 360) on internal:role=button[name="Создать"i]
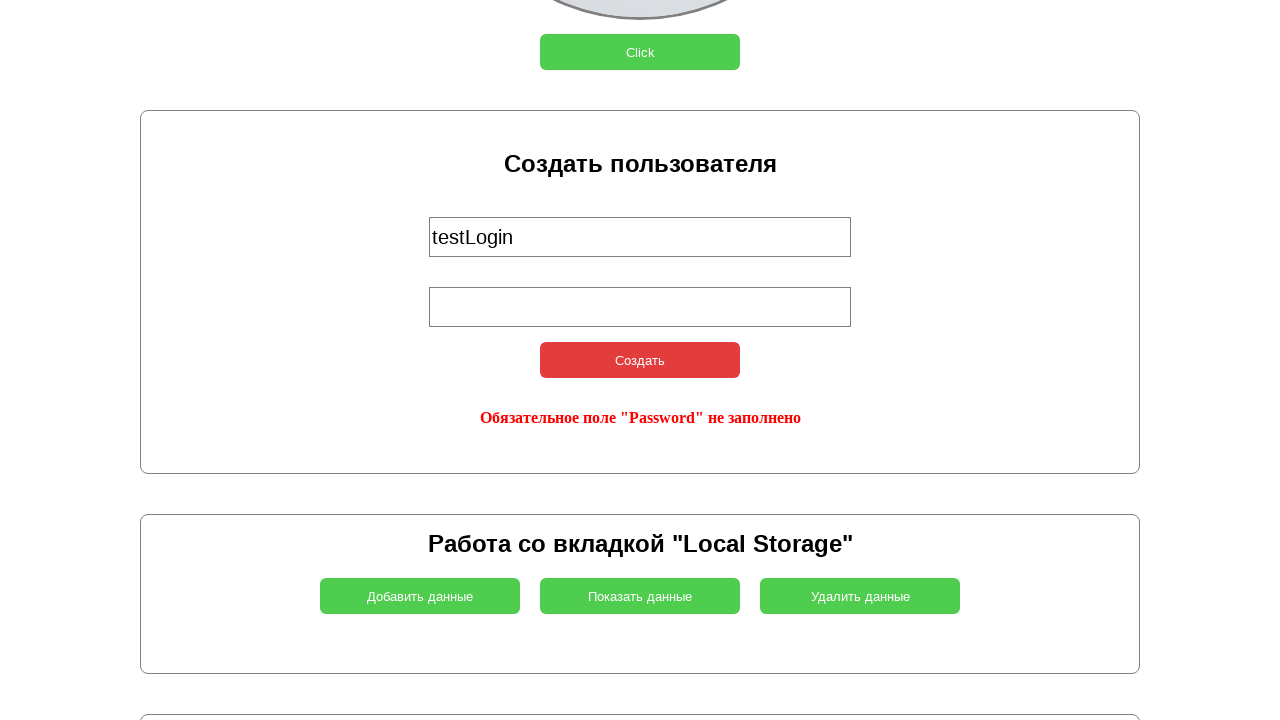

Retrieved error message text from demo element
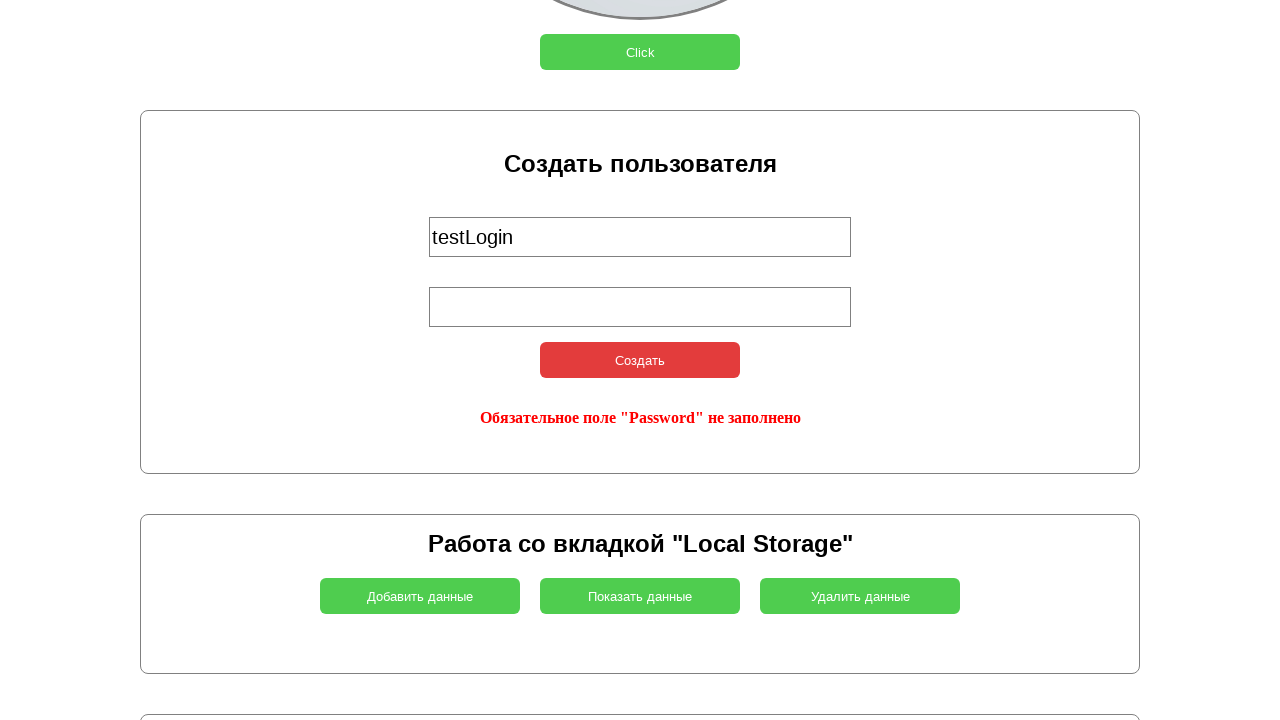

Verified error message displays 'Обязательное поле "Password" не заполнено'
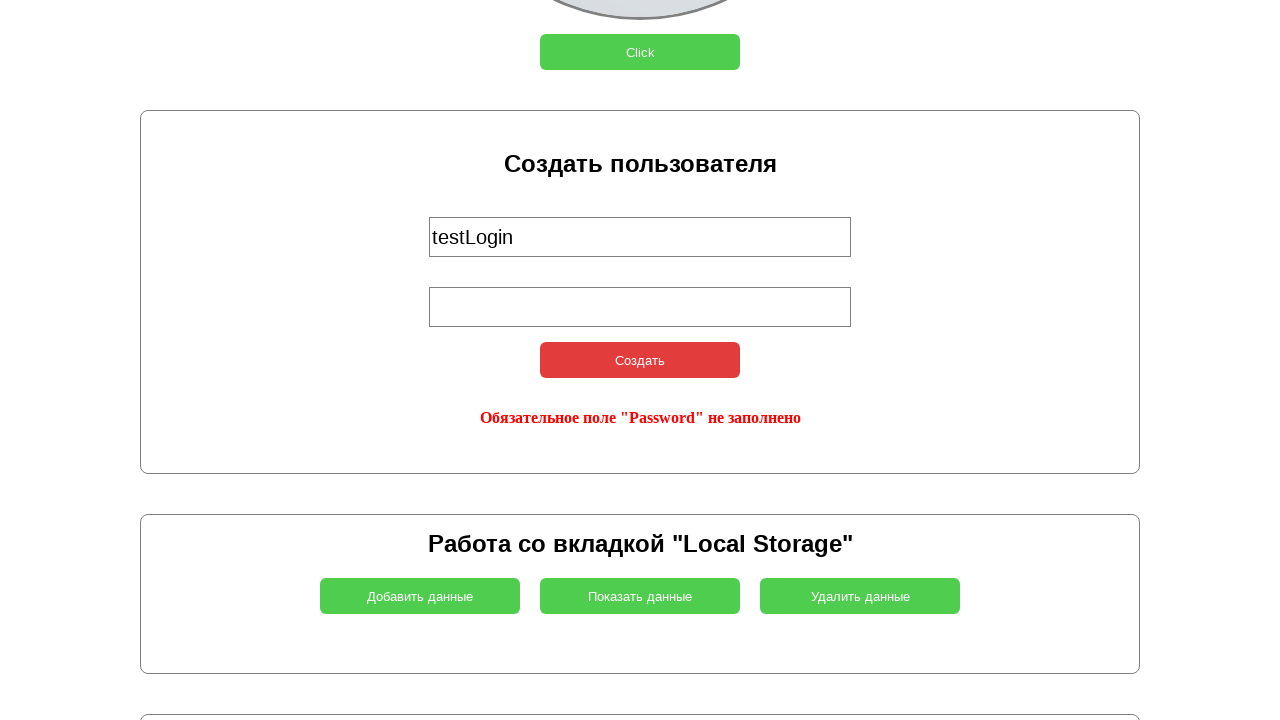

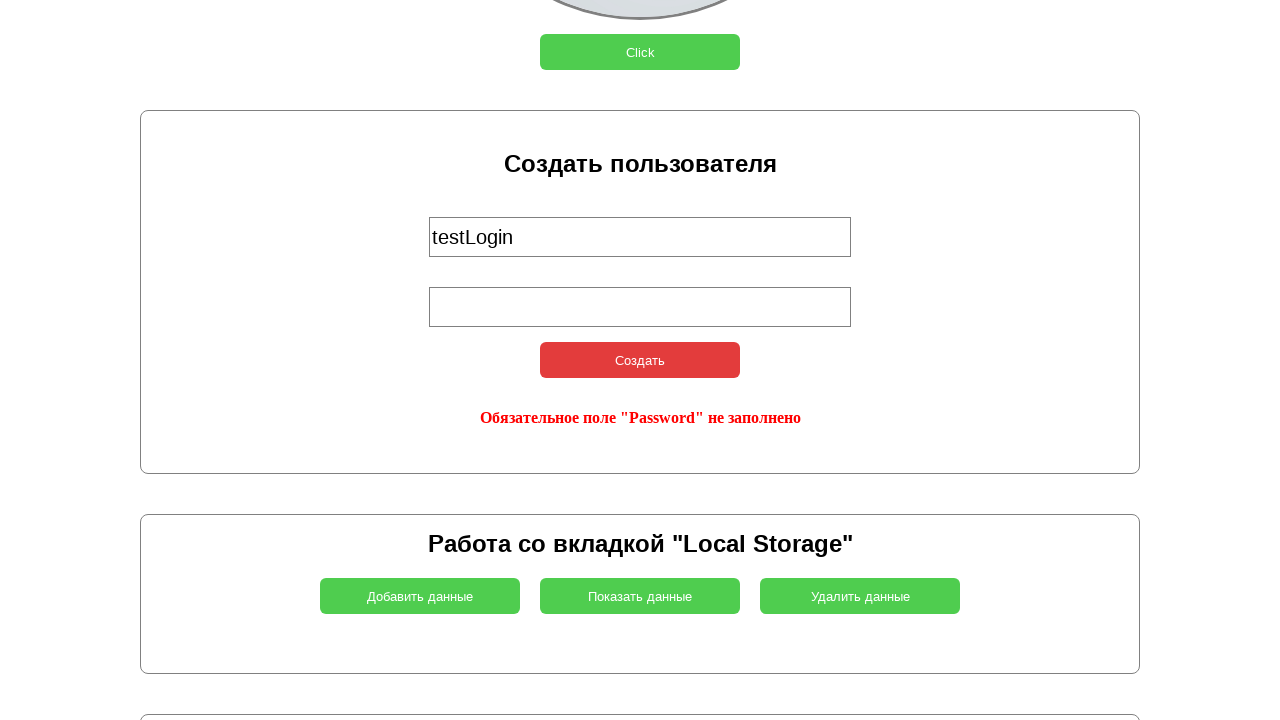